Tests that the "people" radio button is checked by default on the math page and retrieves its checked attribute value

Starting URL: https://suninjuly.github.io/math.html

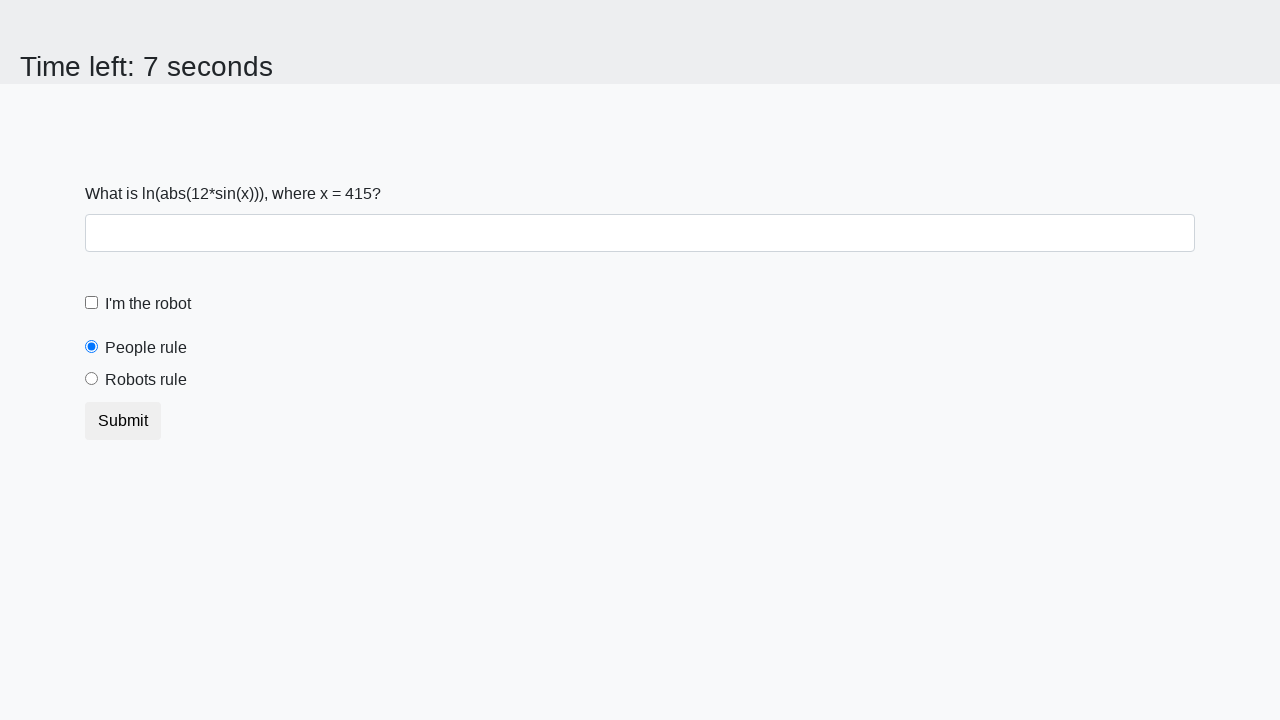

Navigated to math page
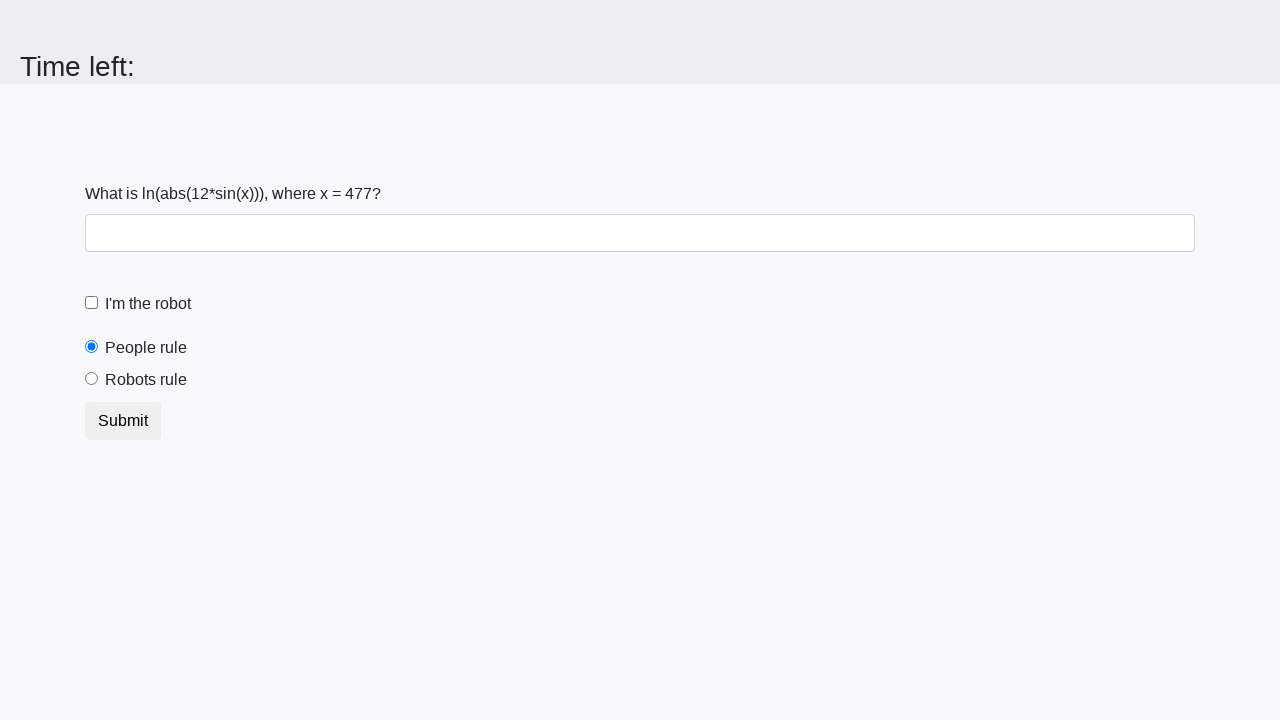

Located people radio button element
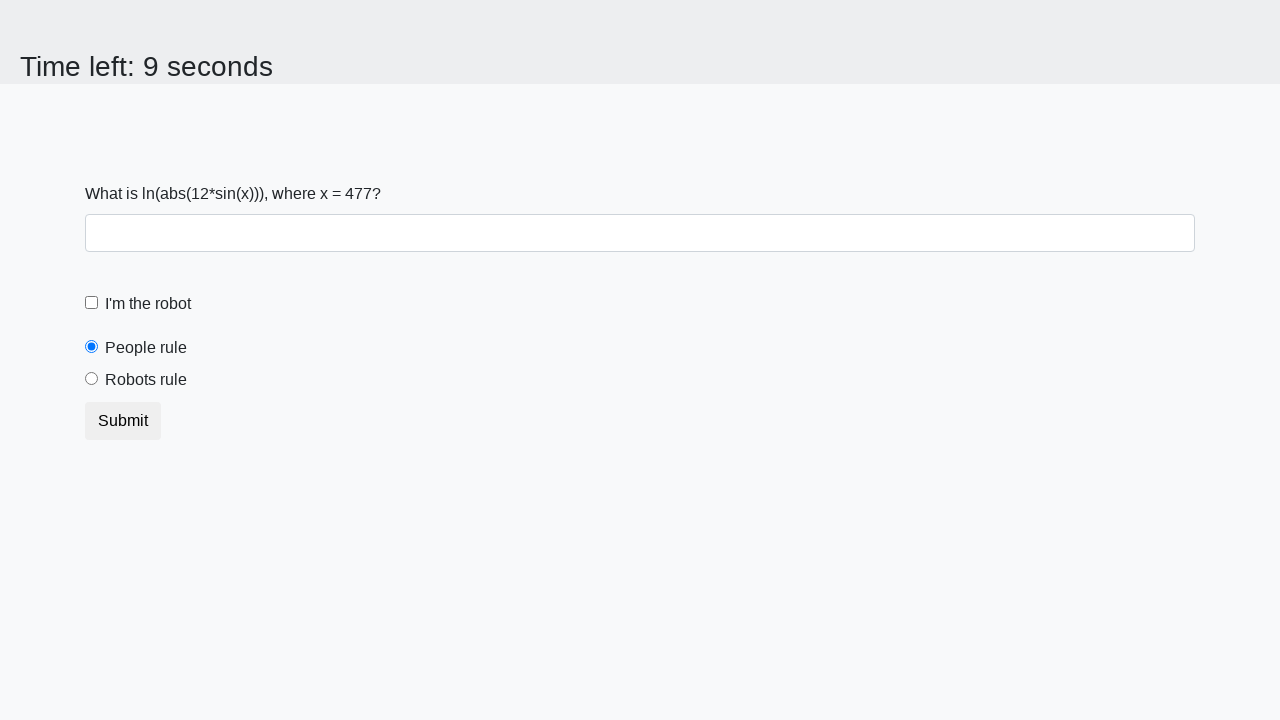

Retrieved checked attribute value from people radio button
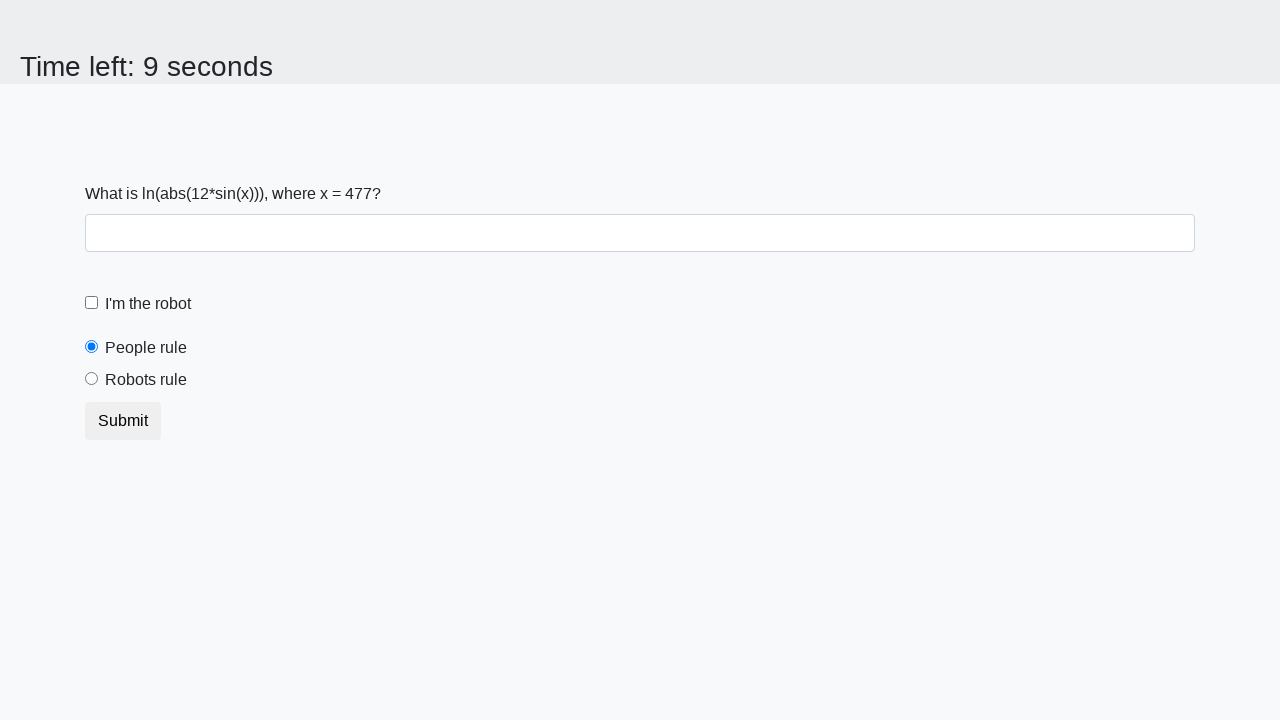

Printed people radio checked value
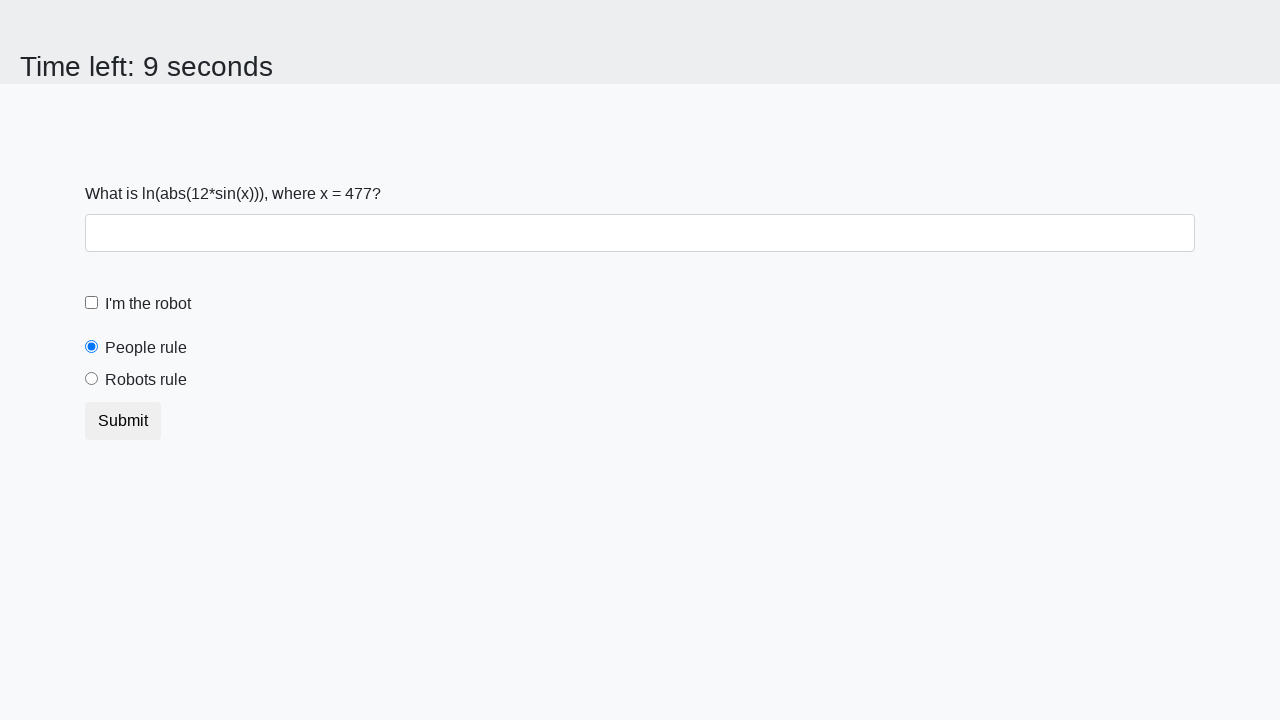

Verified people radio button is checked by default
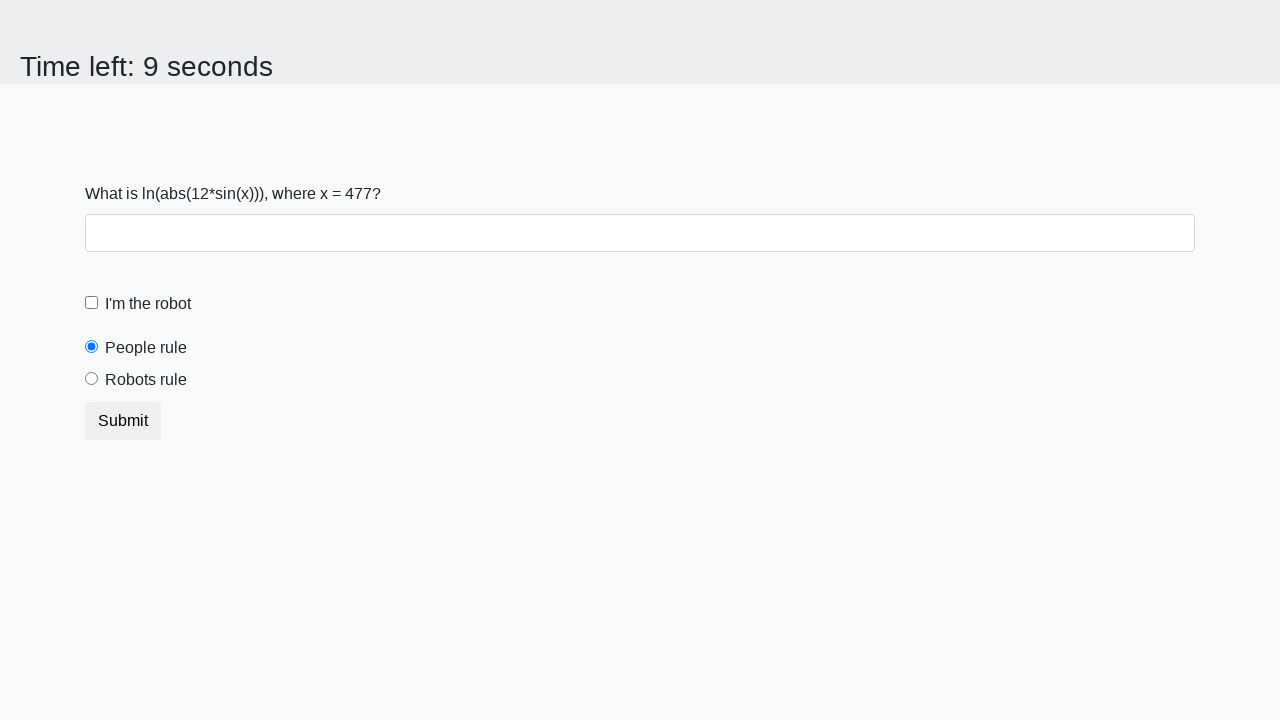

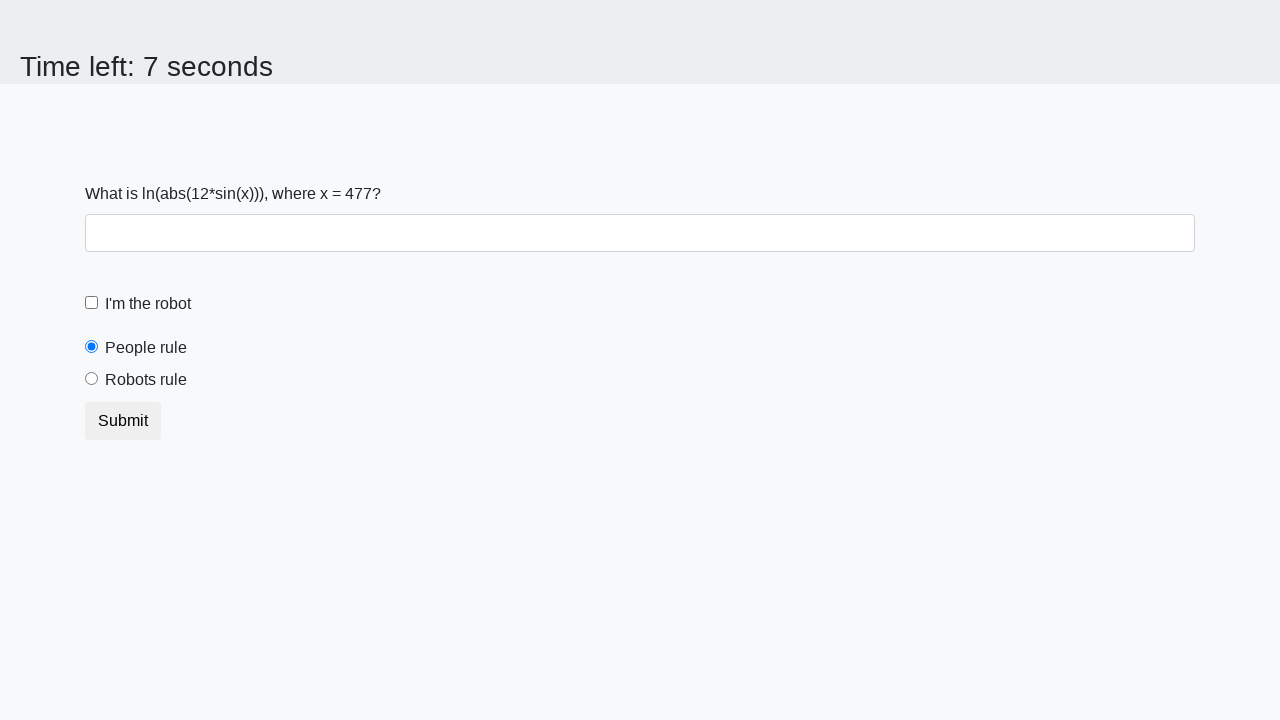